Tests radio button selection by scrolling to the vehicle selection section and dynamically selecting the "Car" option from available radio buttons

Starting URL: http://omayo.blogspot.com/

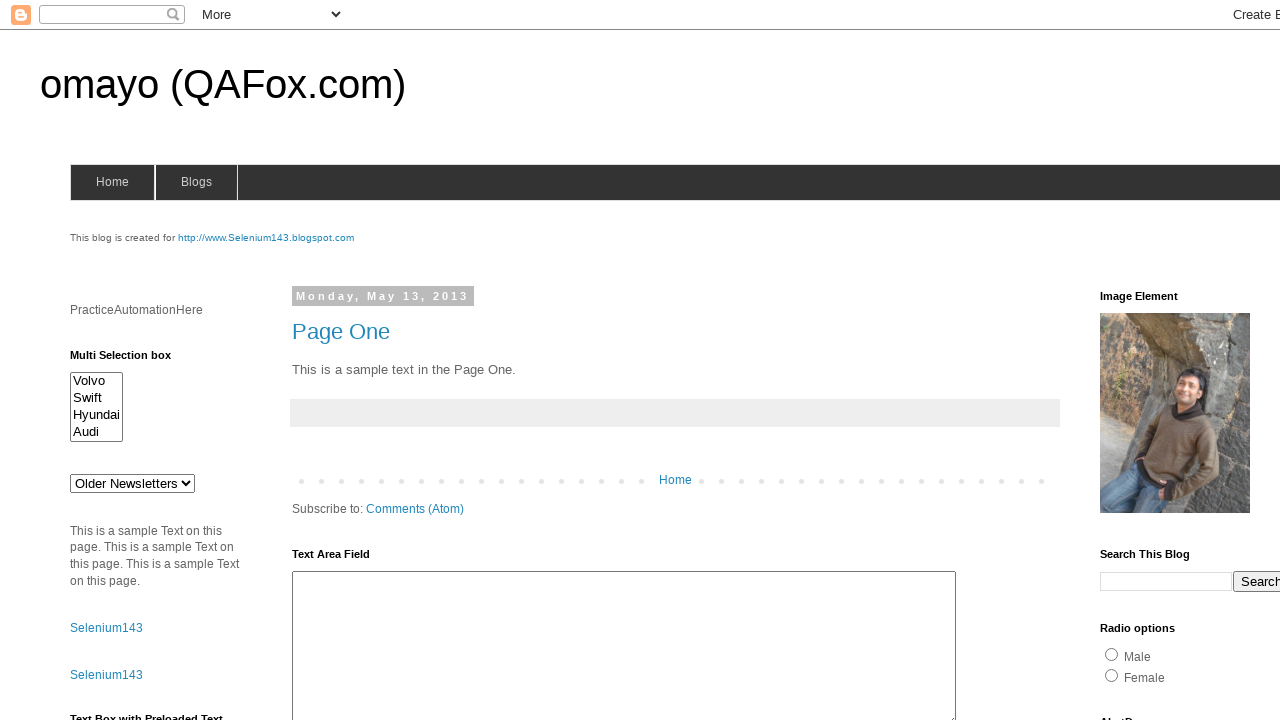

Scrolled to vehicle selection section
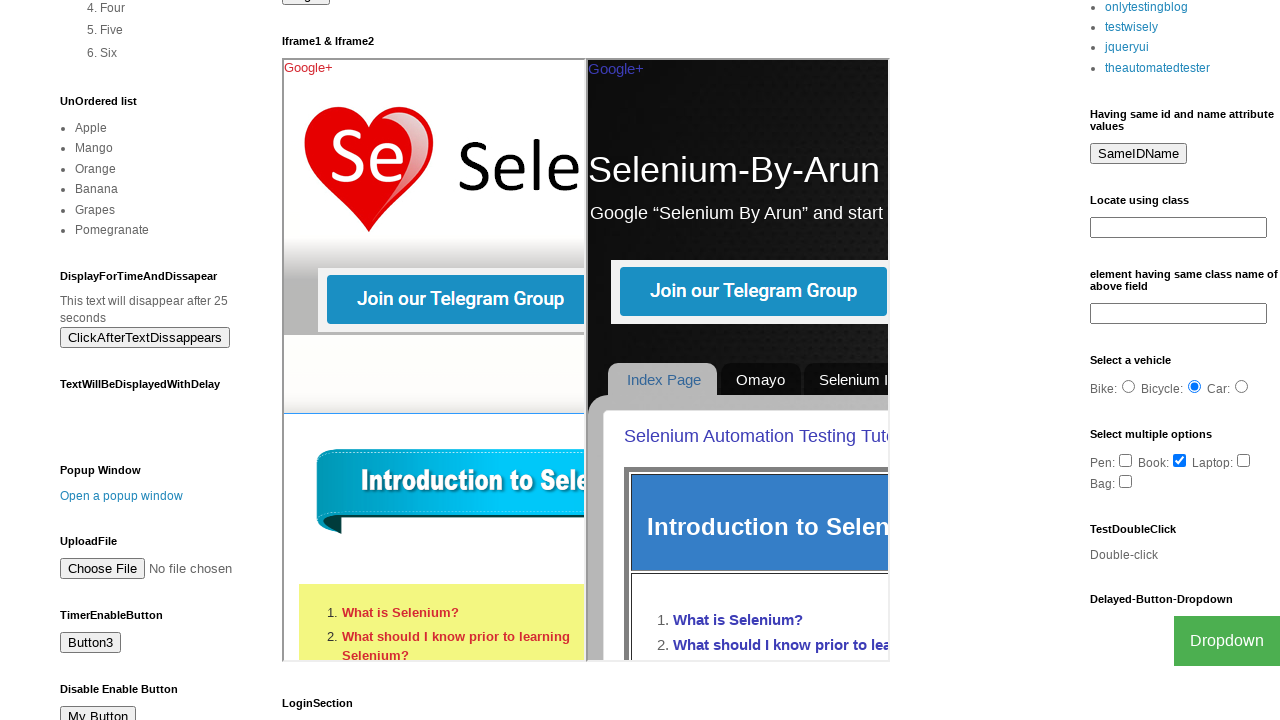

Located all radio button elements
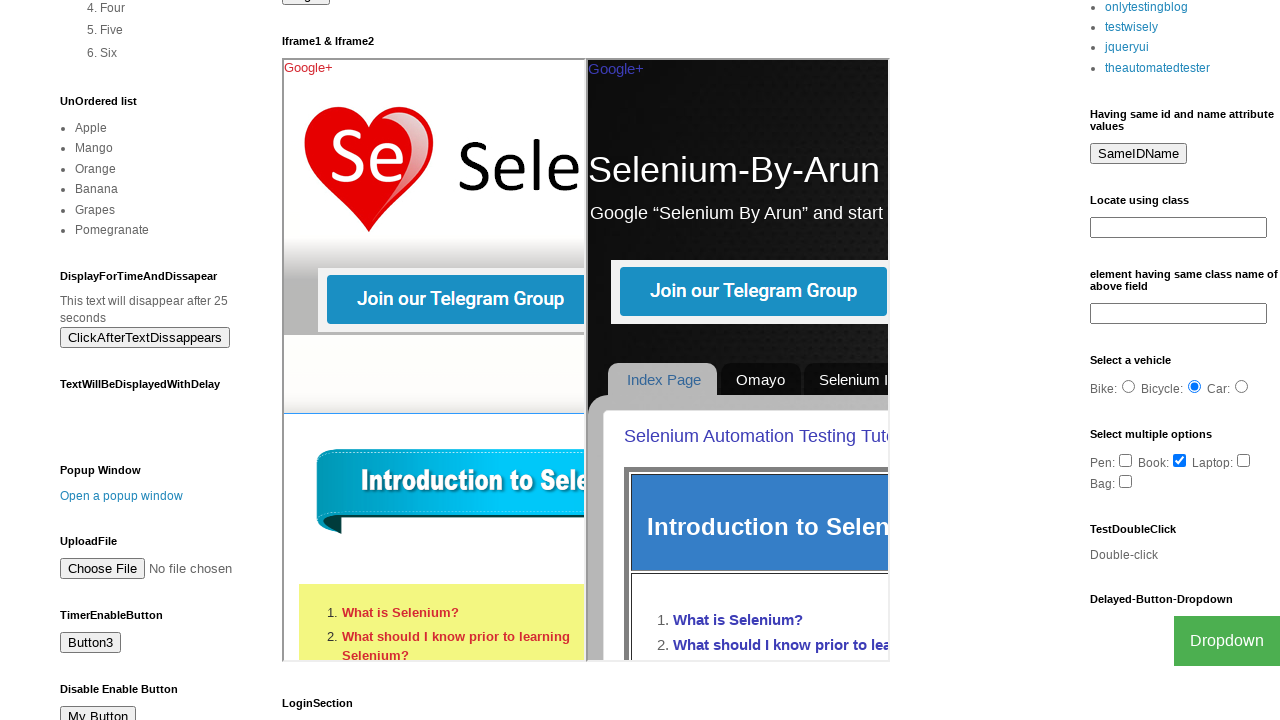

Selected 'Car' radio button option at (1242, 387) on xpath=//input[@type='radio'] >> nth=4
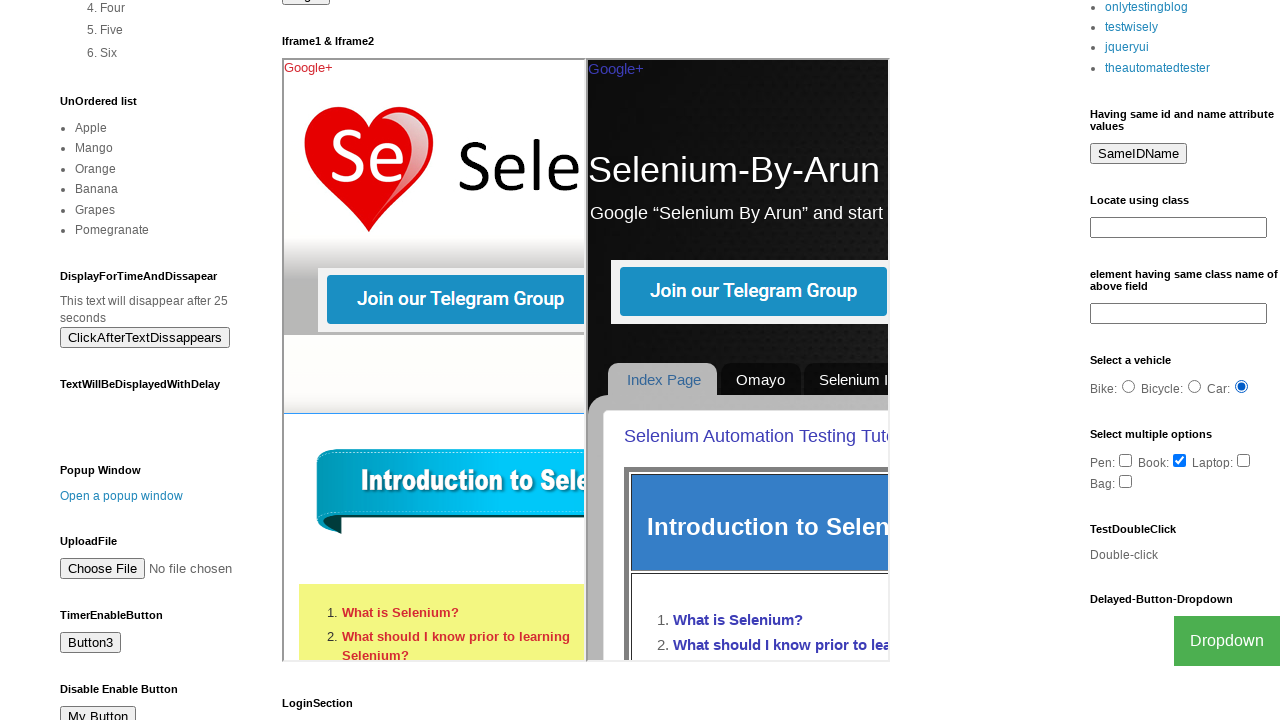

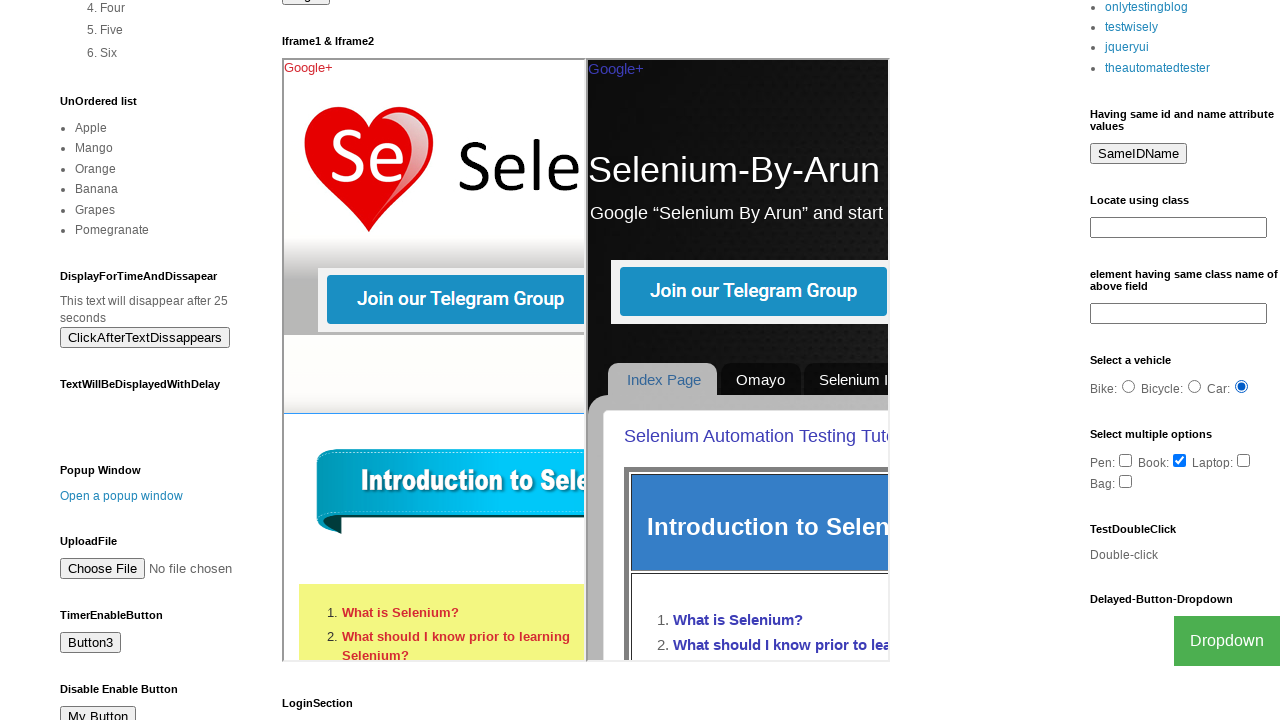